Tests window switching functionality by clicking a link that opens a new window, switching to that window, and verifying the page title is "New Window"

Starting URL: https://the-internet.herokuapp.com/windows

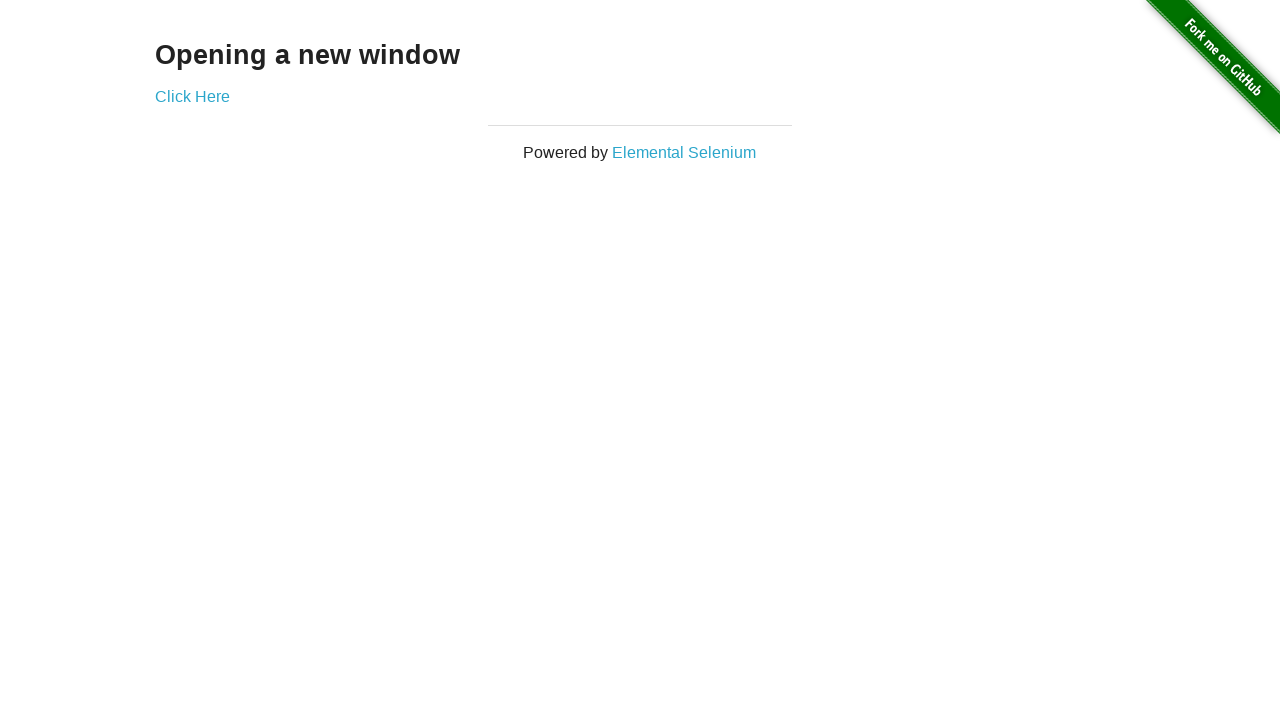

Clicked 'Click Here' link to open new window at (192, 96) on text=Click Here
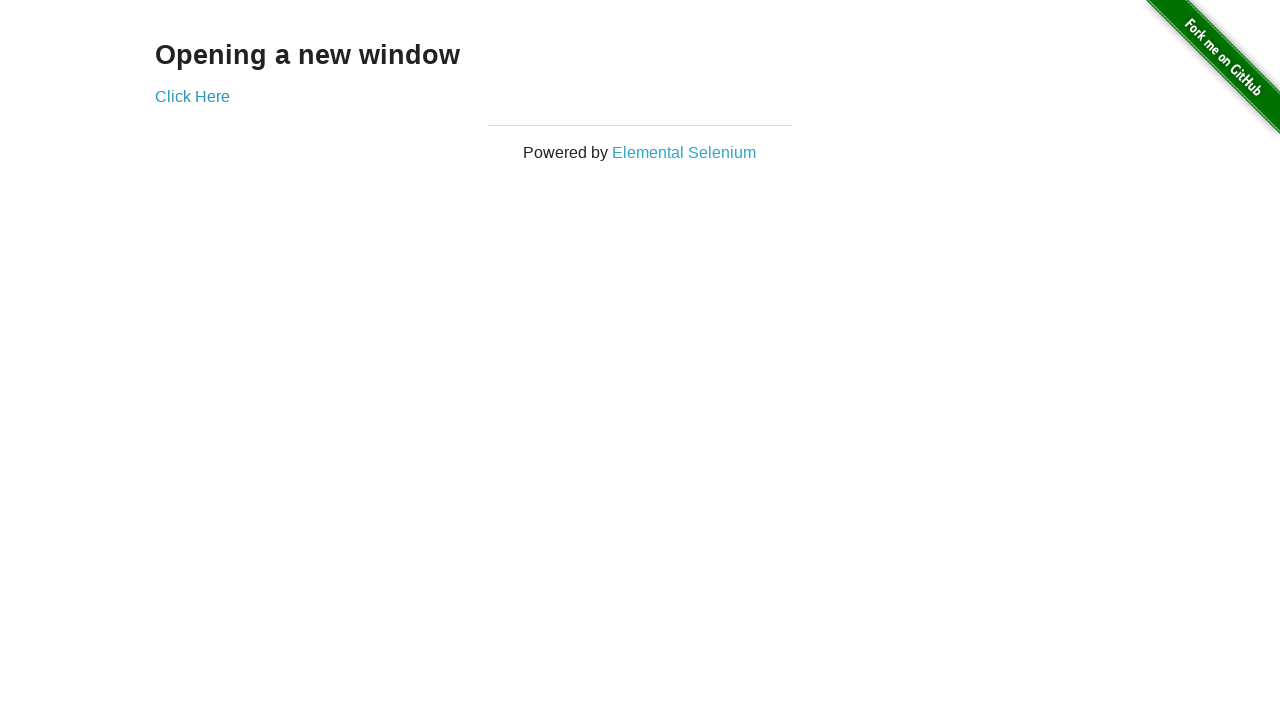

Captured new window/page object
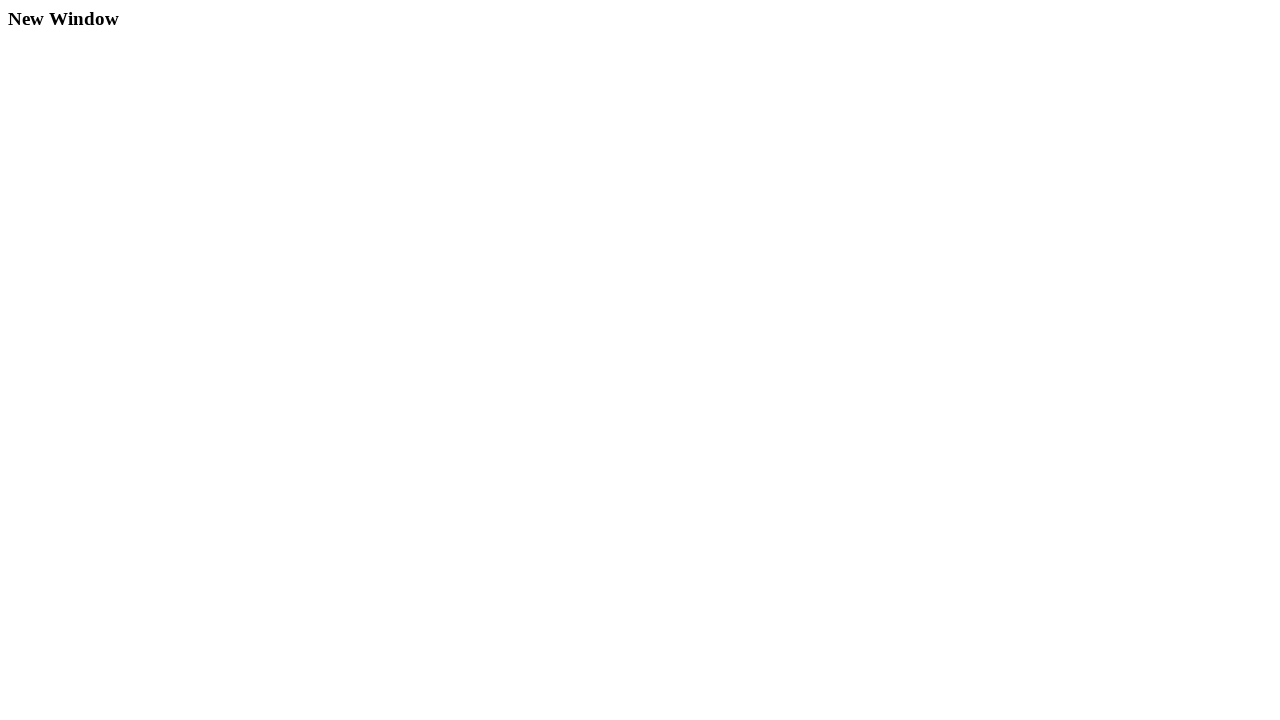

New page fully loaded
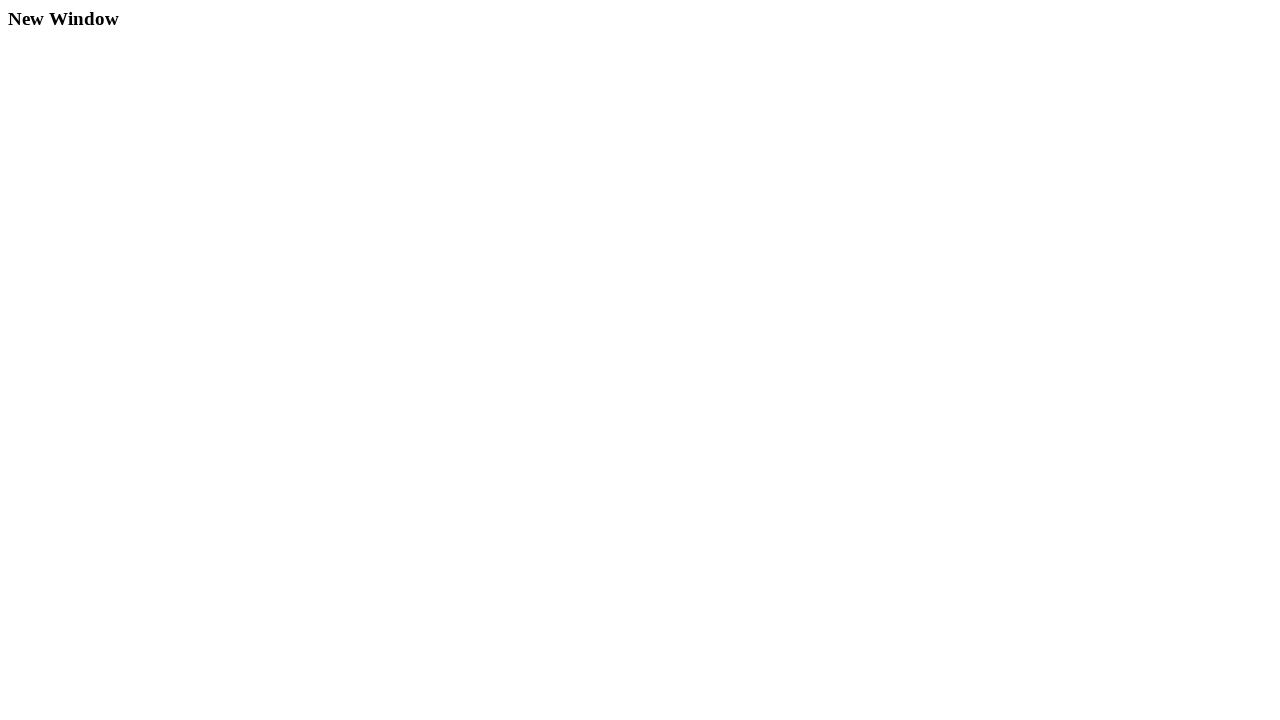

Verified new window title is 'New Window'
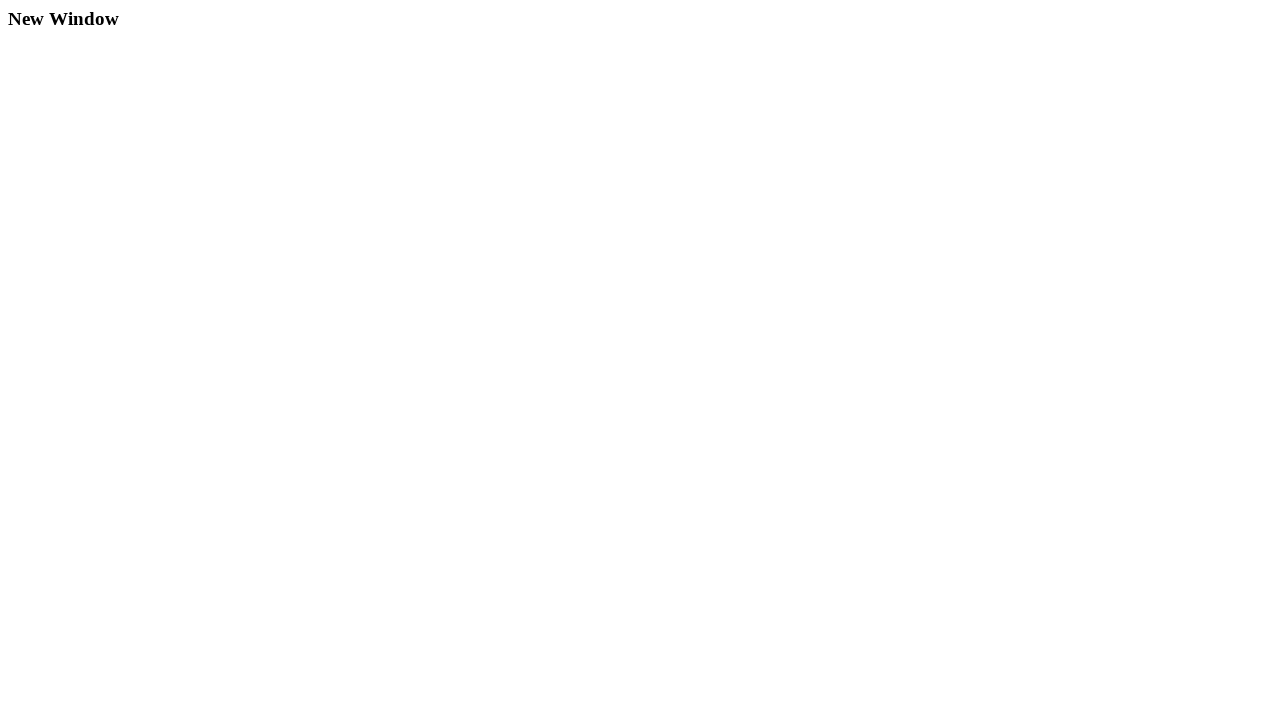

Waited for h3 heading element on new page
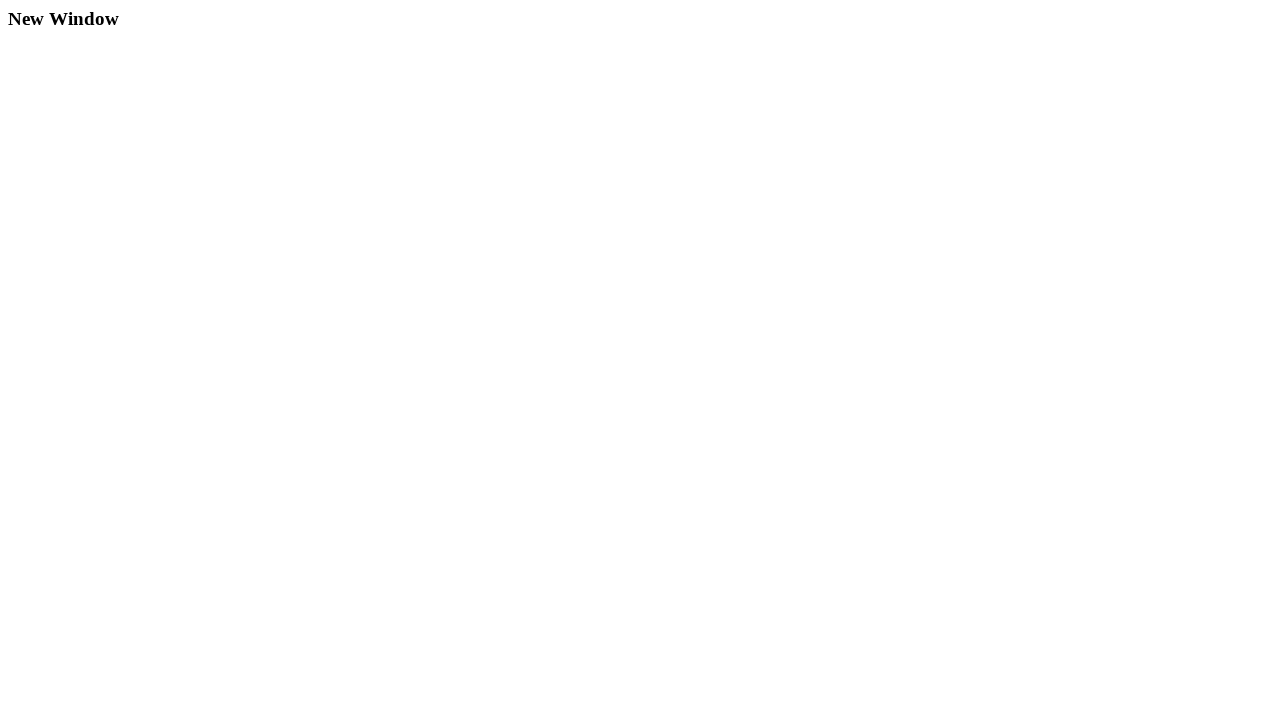

Verified h3 heading text is 'New Window'
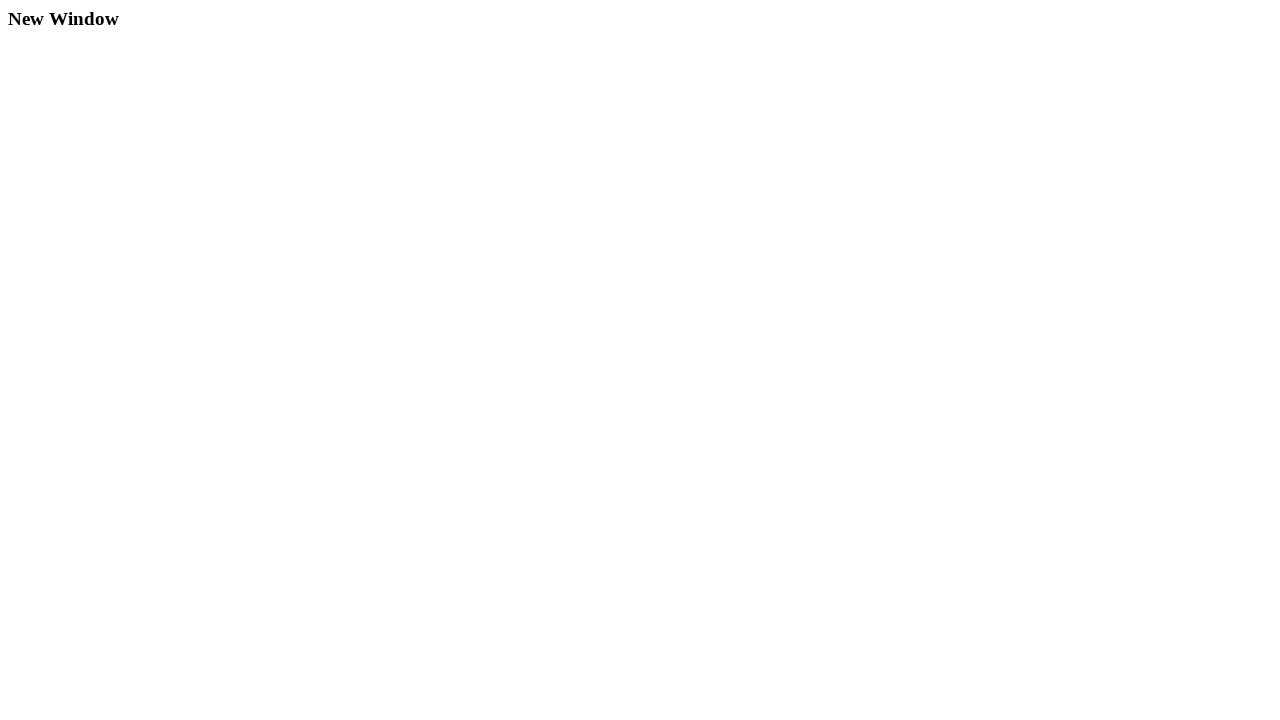

Verified original page title is 'The Internet'
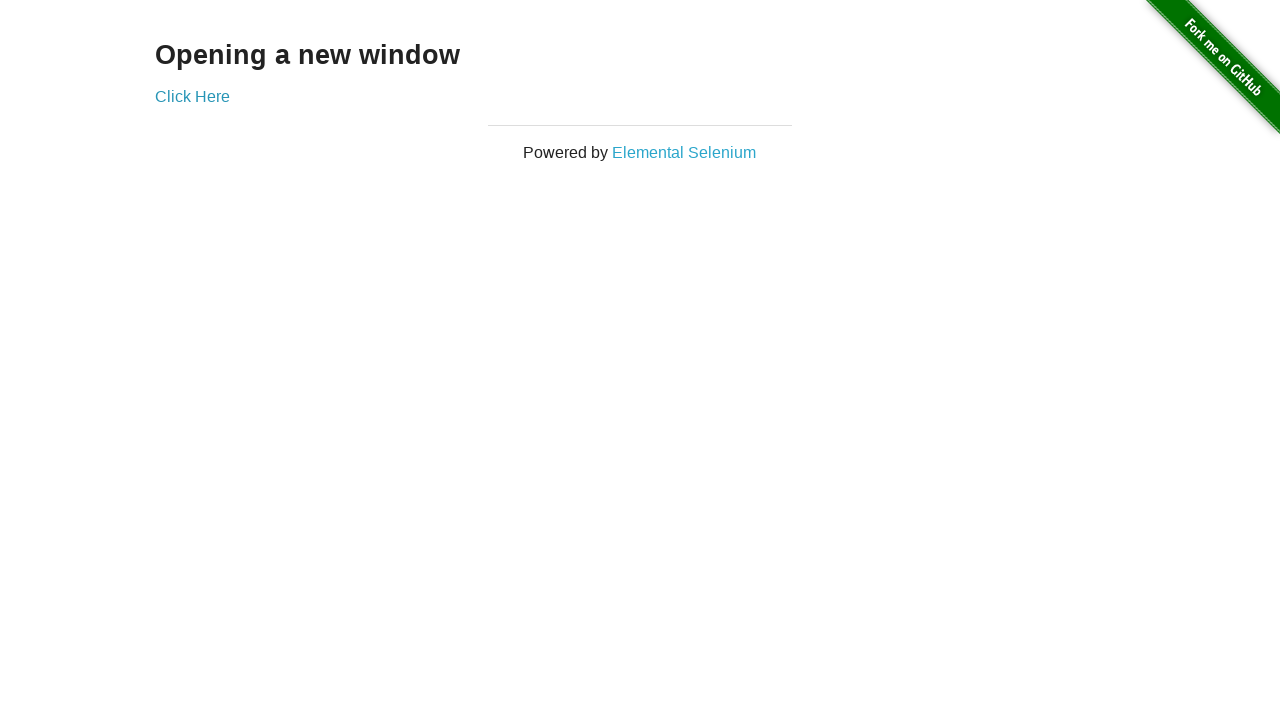

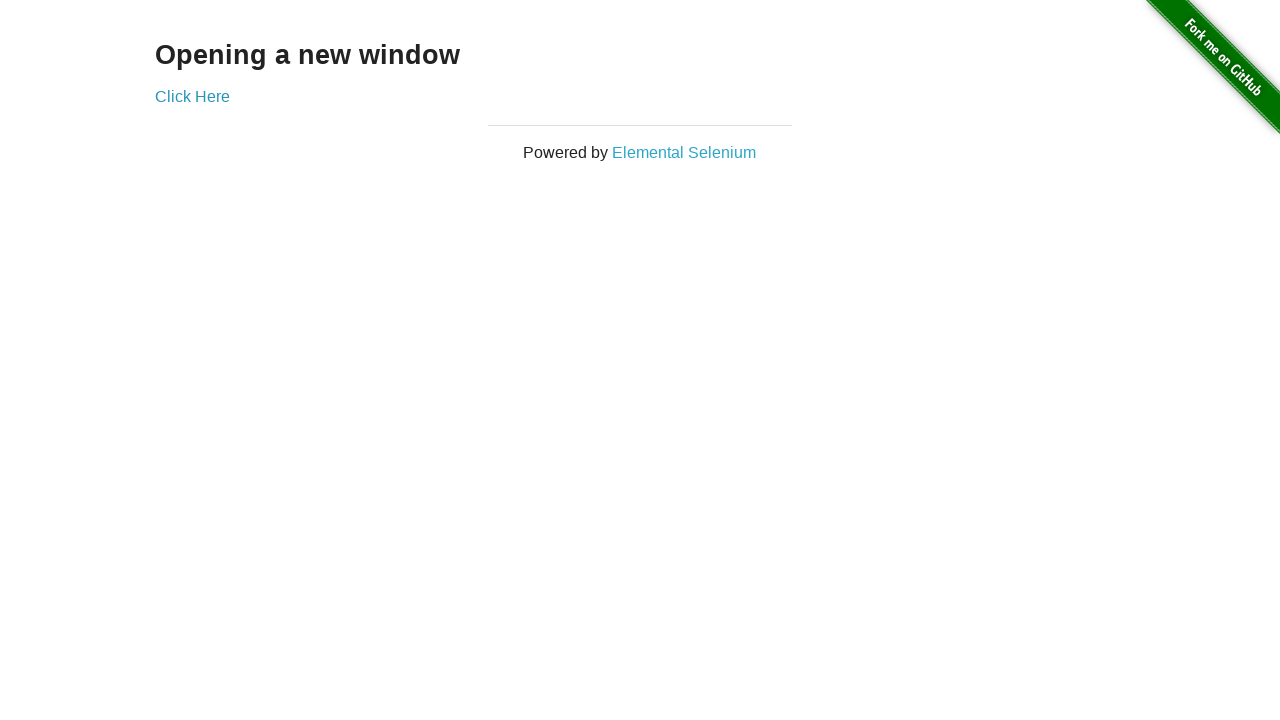